Tests modal dialog functionality by opening a modal via button click and then closing it using JavaScript execution

Starting URL: https://formy-project.herokuapp.com/modal

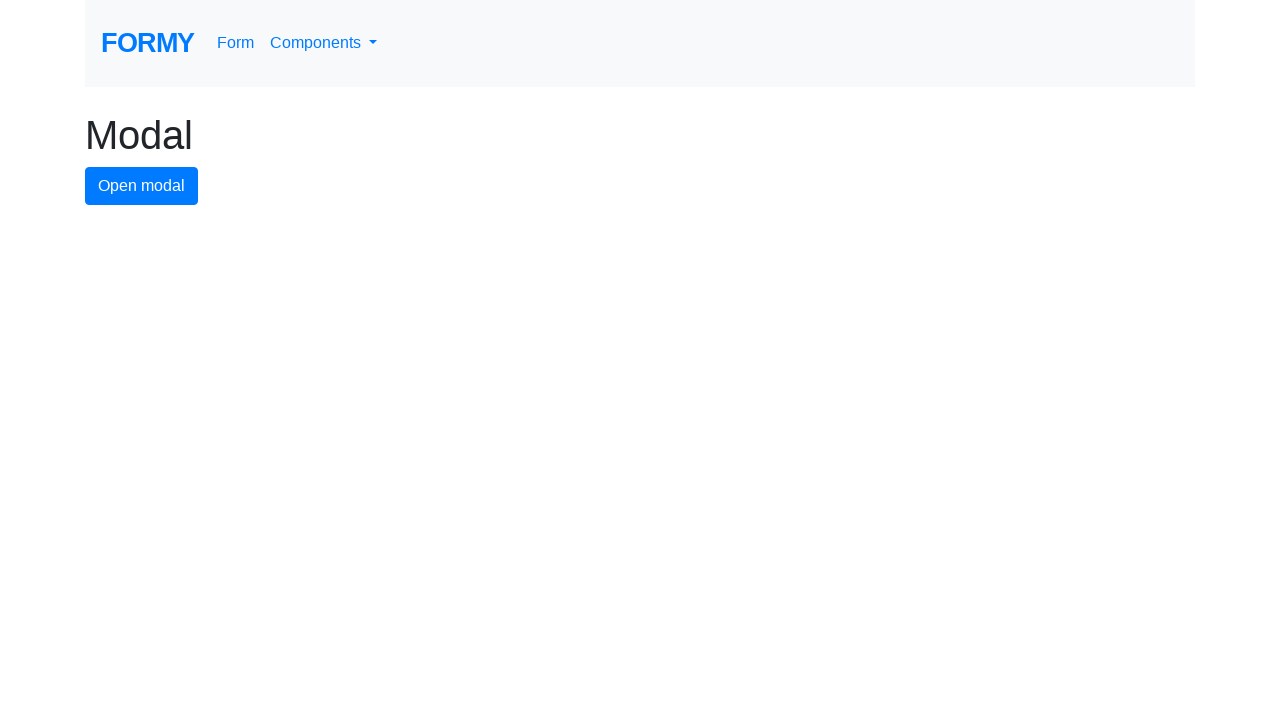

Clicked modal button to open modal dialog at (142, 186) on #modal-button
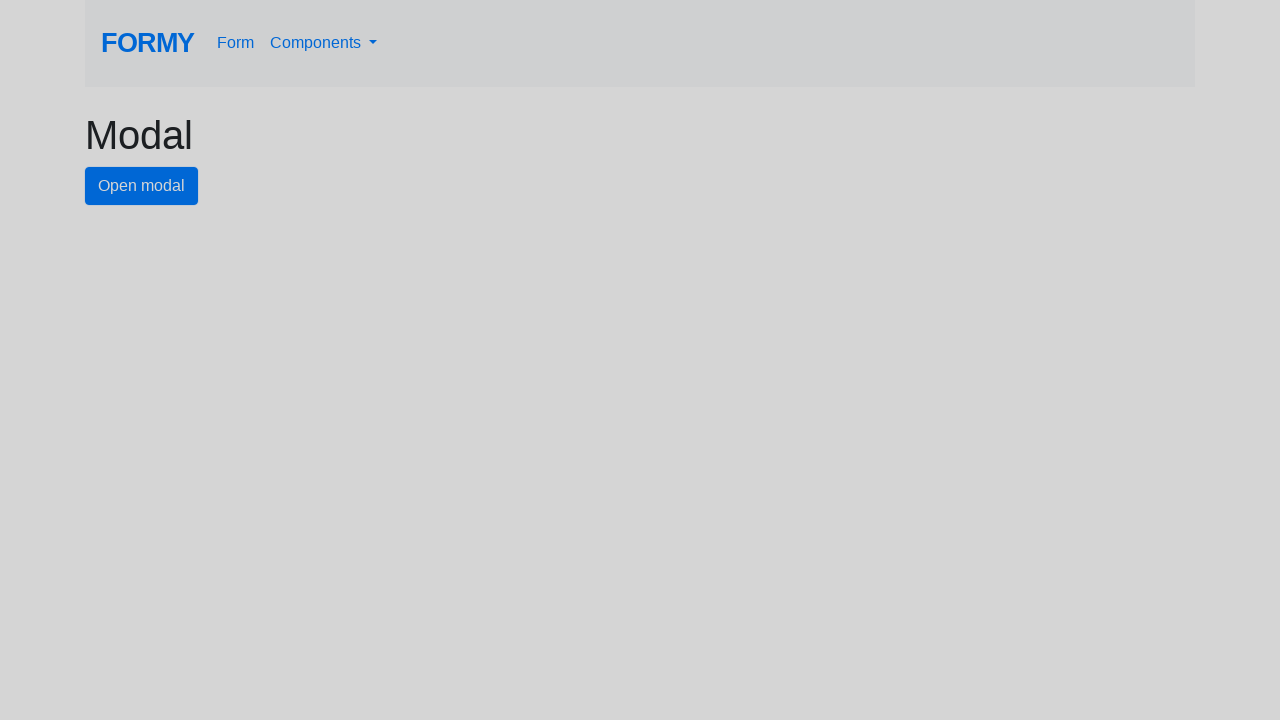

Waited 1000ms for modal to appear
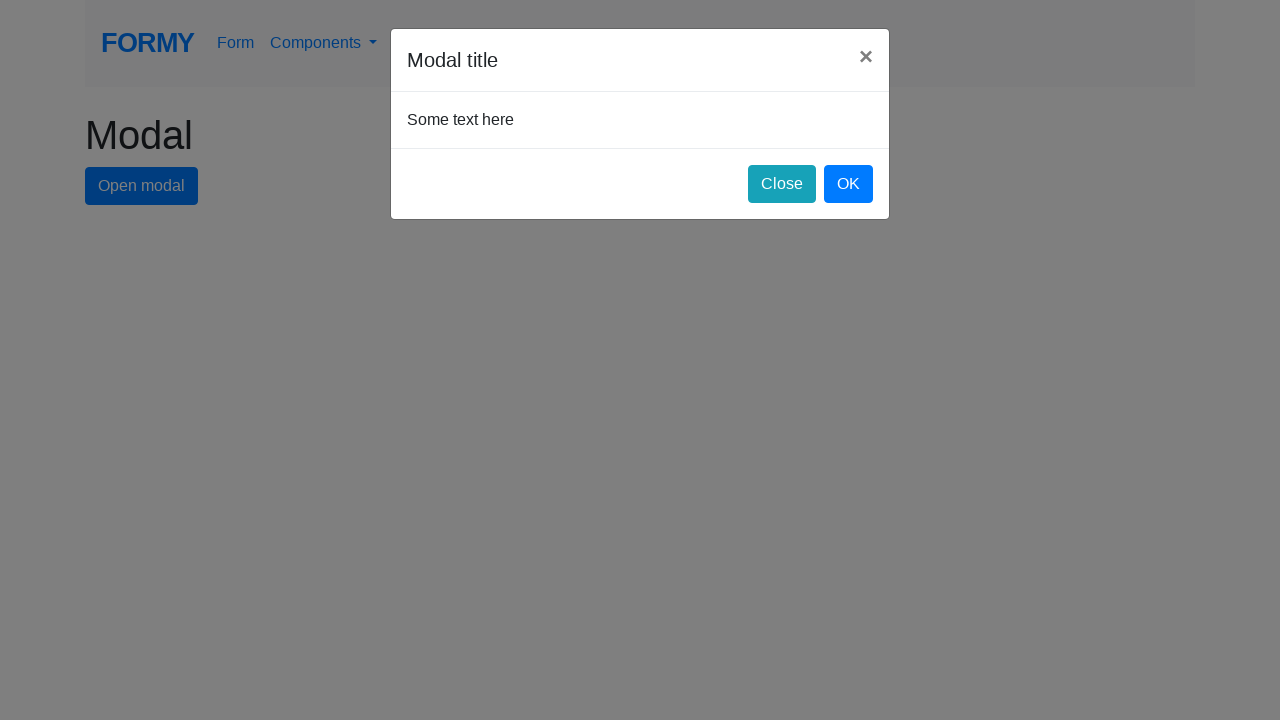

Executed JavaScript to click close button and dismiss modal
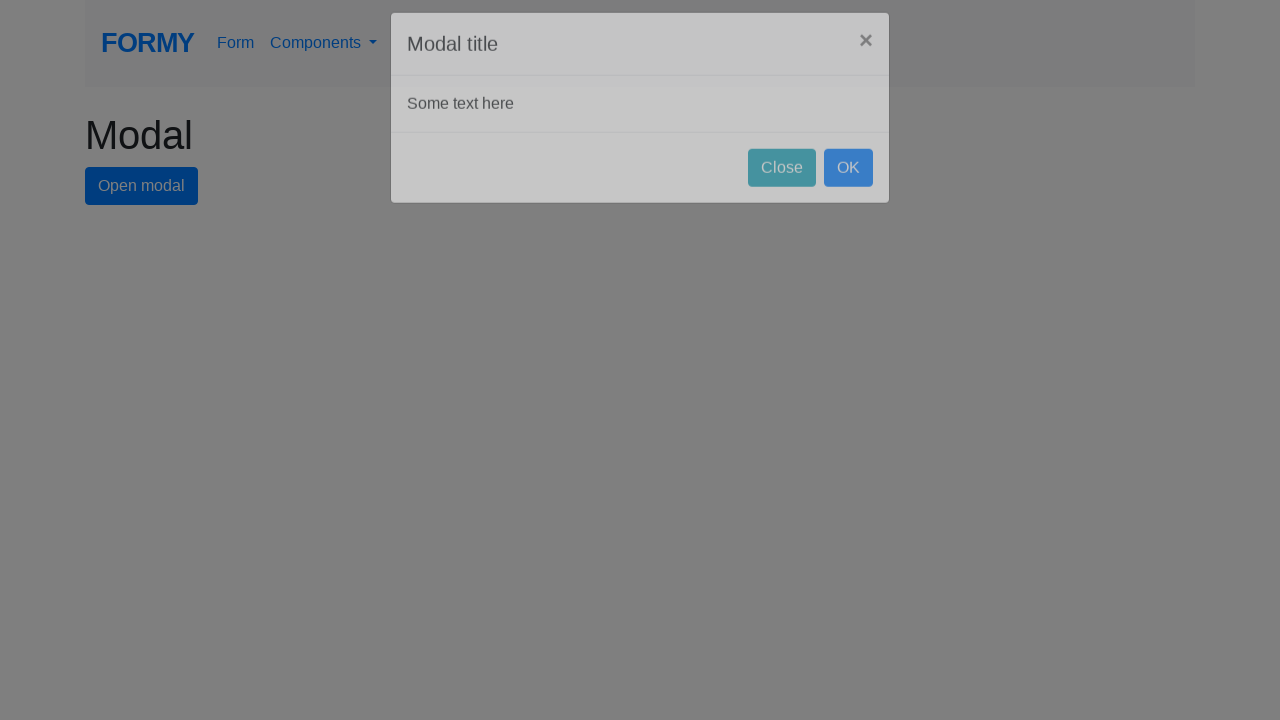

Waited 1000ms for modal to close
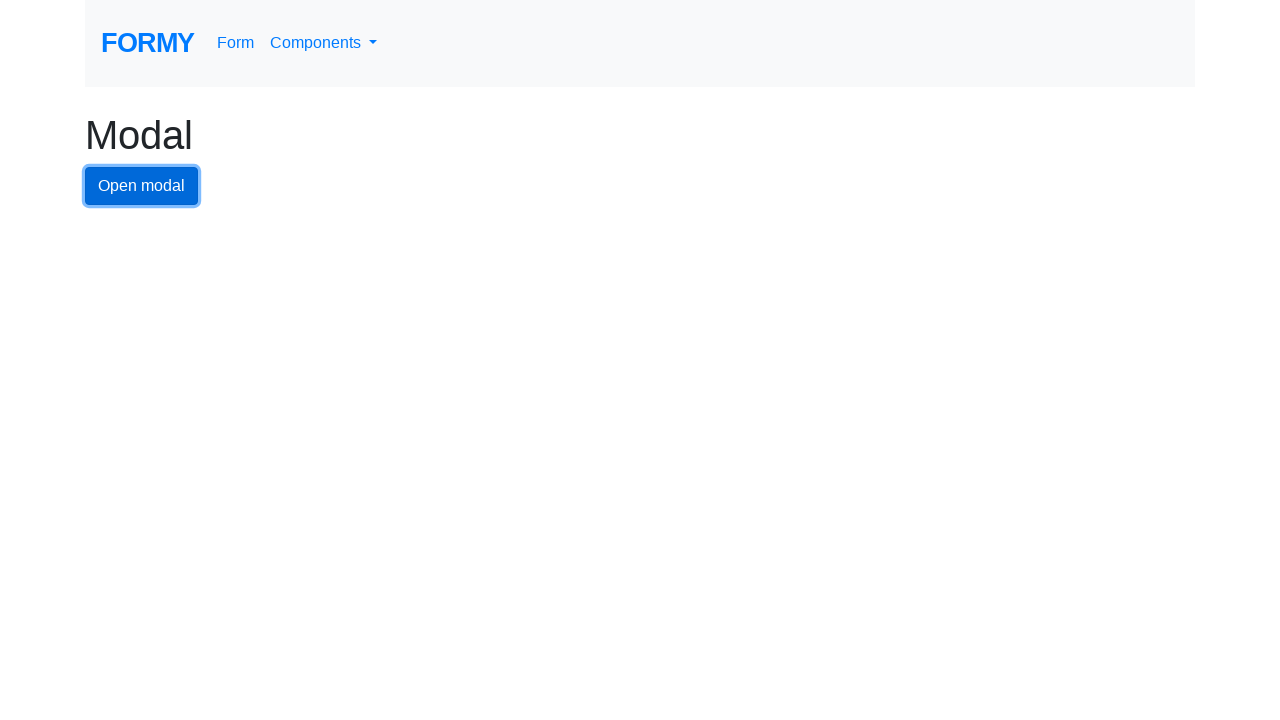

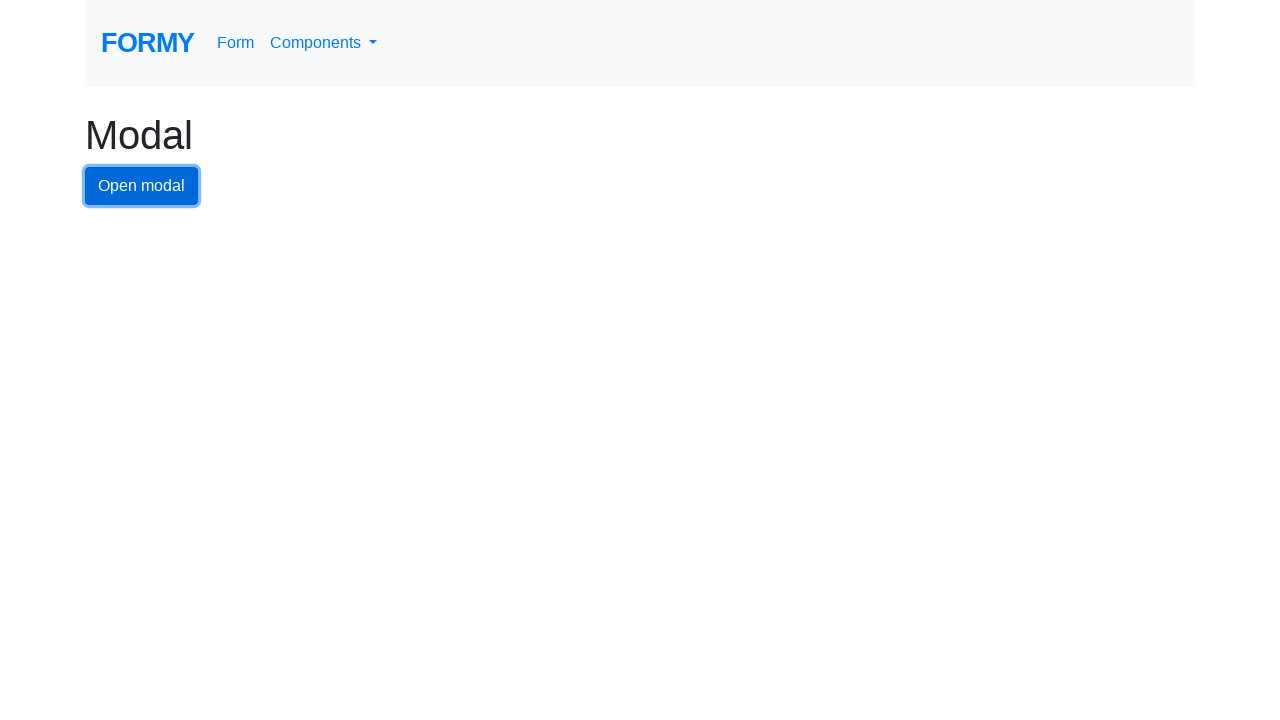